Tests JavaScript alert handling within an iframe by switching to the iframe, clicking a button, and accepting the resulting alert

Starting URL: https://www.w3schools.com/js/tryit.asp?filename=tryjs_alert

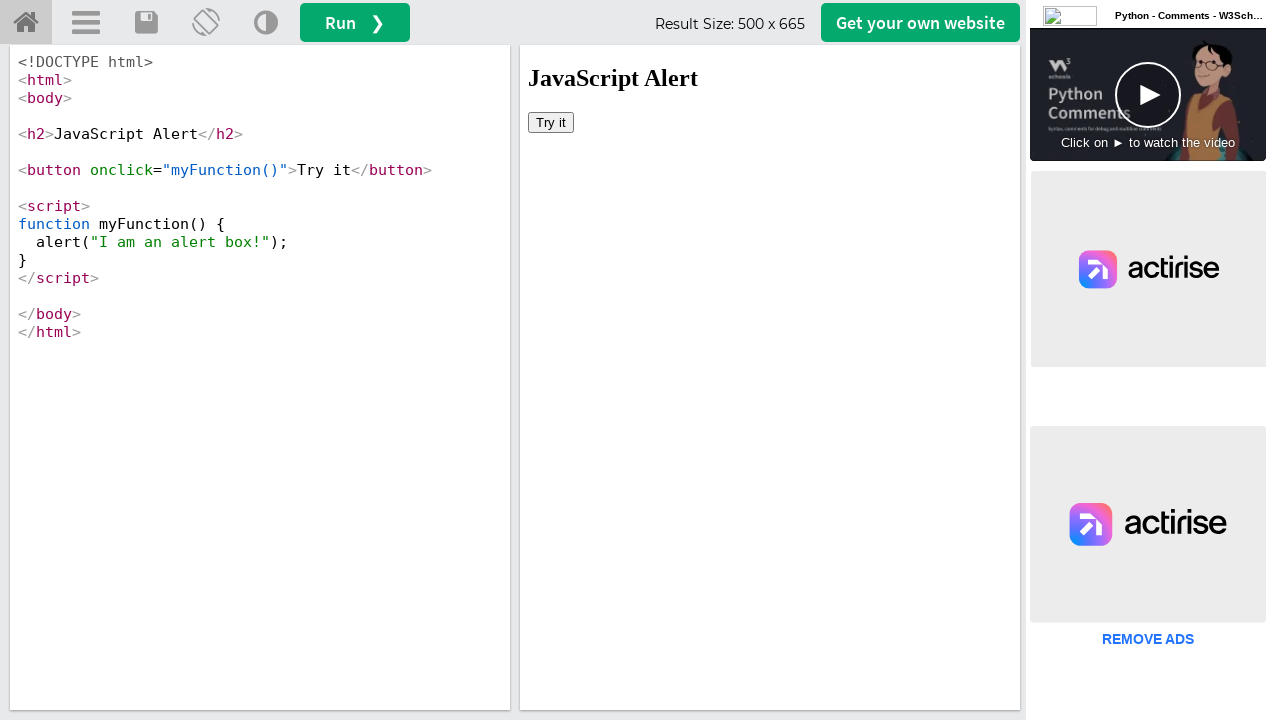

Located iframe with id 'iframeResult'
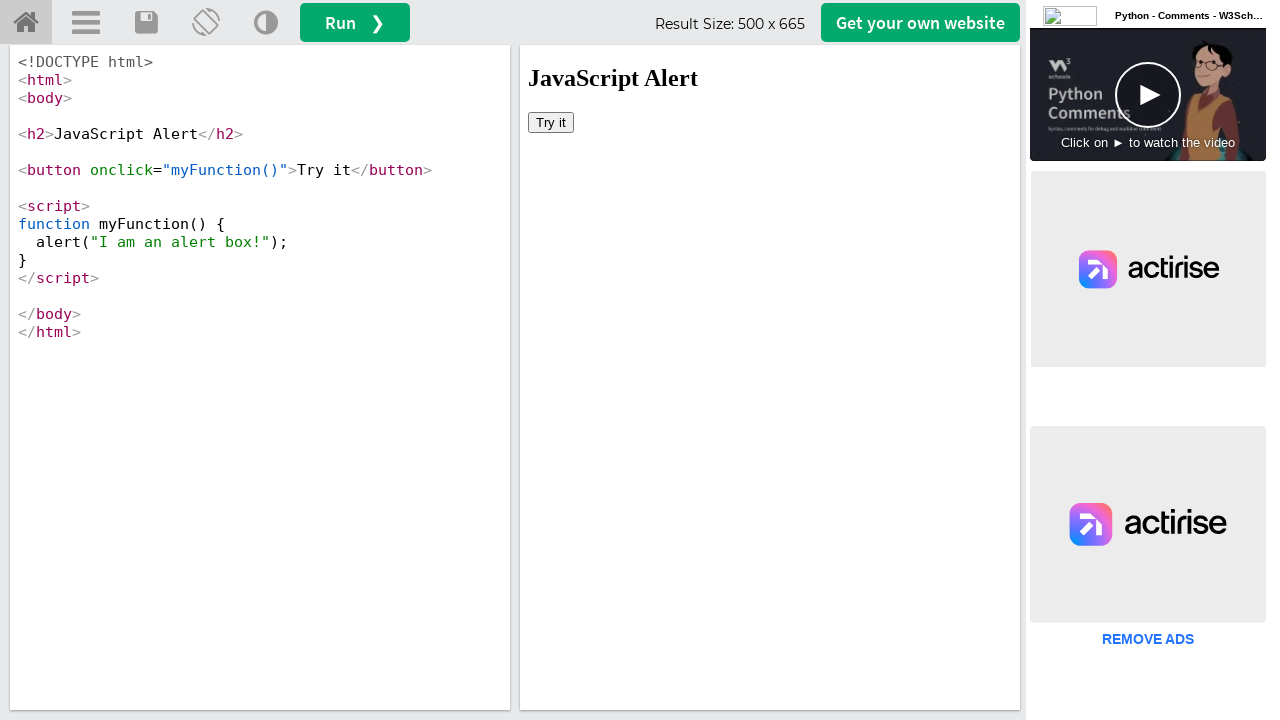

Clicked 'Try it' button inside iframe at (551, 122) on xpath=//iframe[@id='iframeResult'] >> internal:control=enter-frame >> xpath=//bu
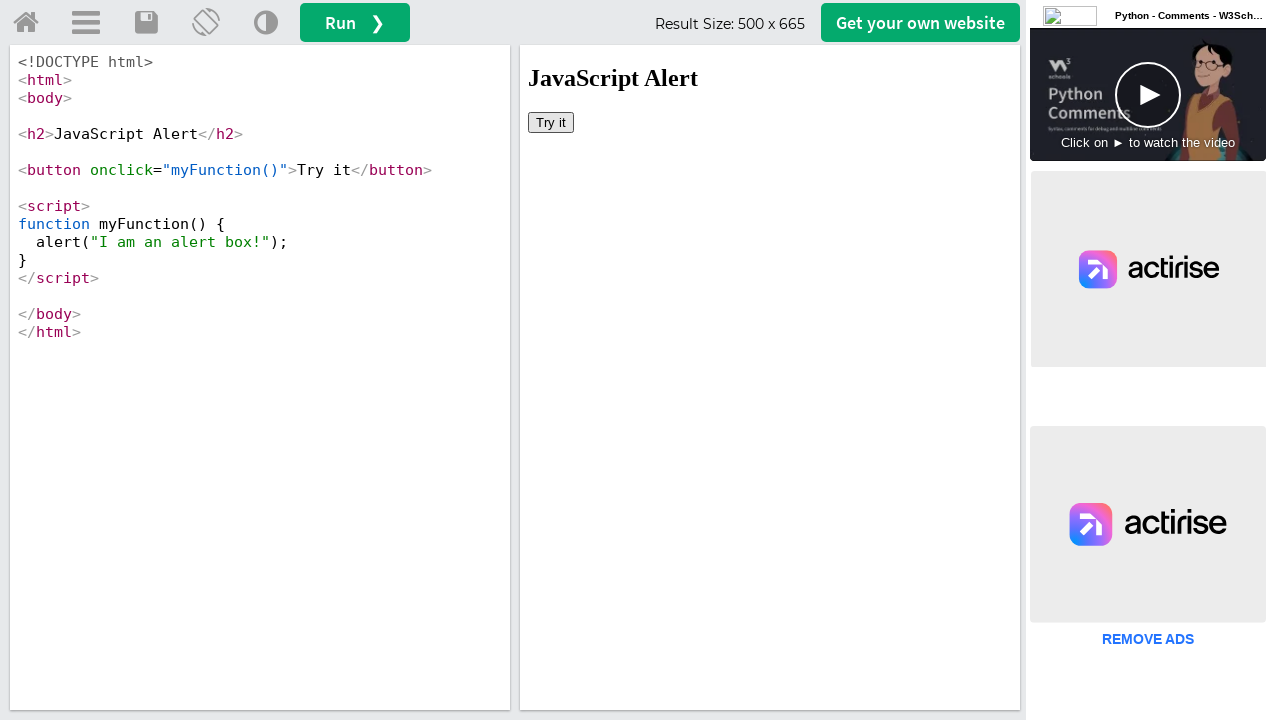

Set up alert dialog handler to accept alerts
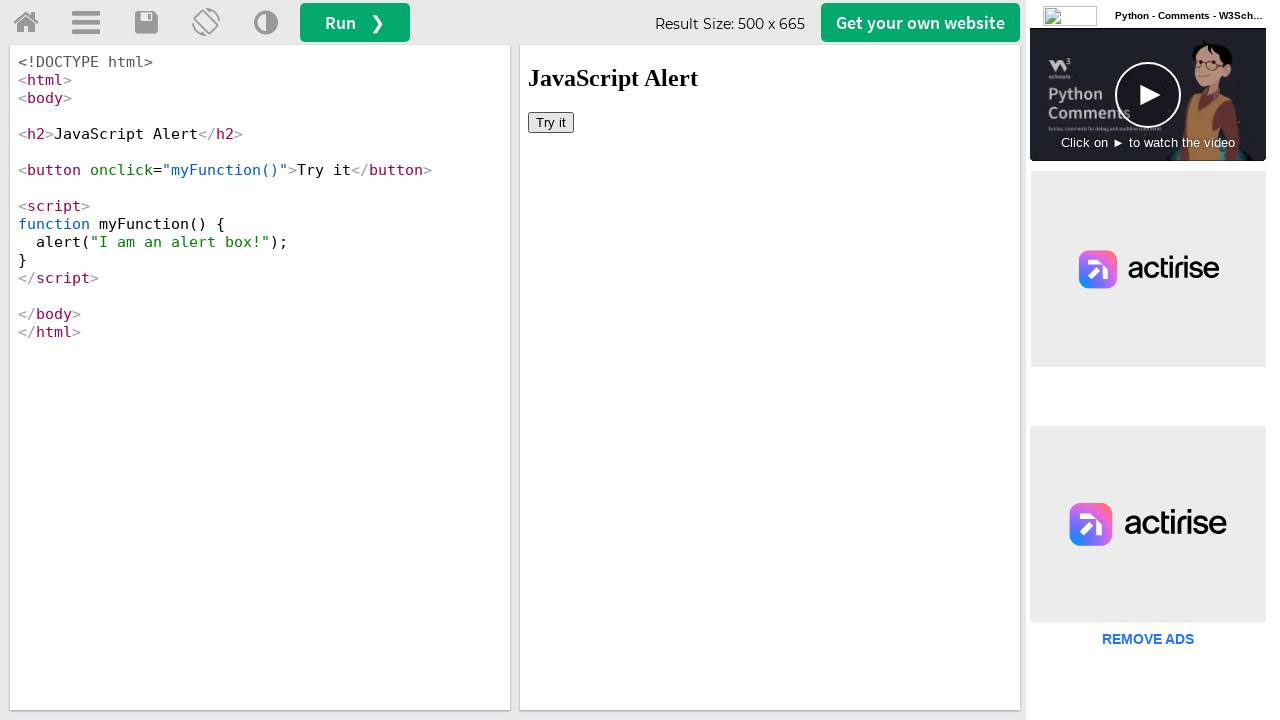

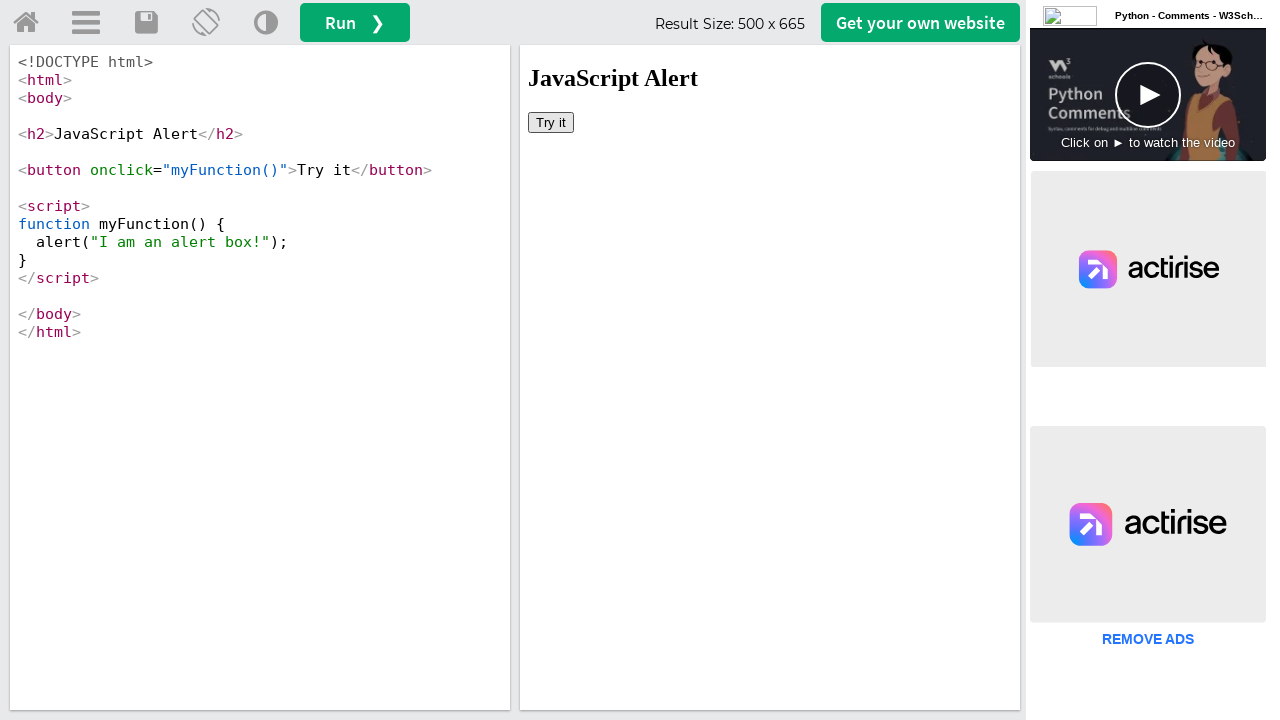